Tests hover interaction and navigation by hovering over About link and clicking Leadership link

Starting URL: https://qap.dev

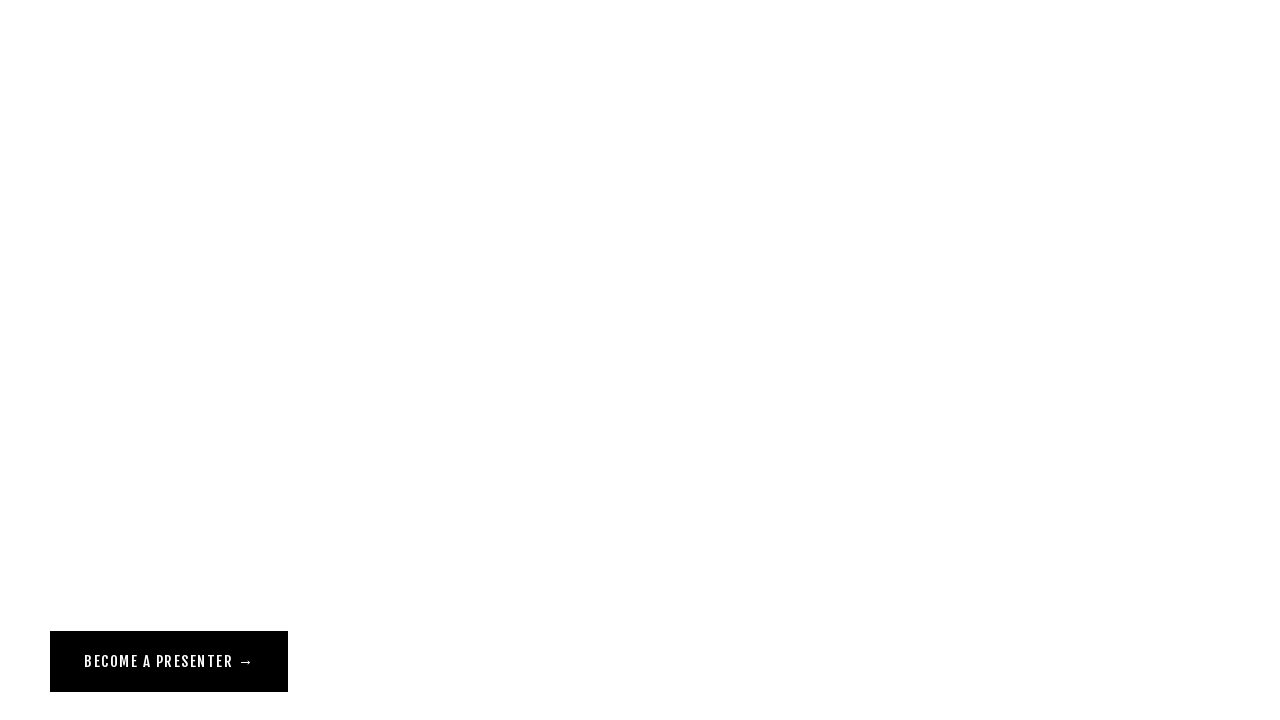

Hovered over About link at (71, 56) on a[href="/about"]
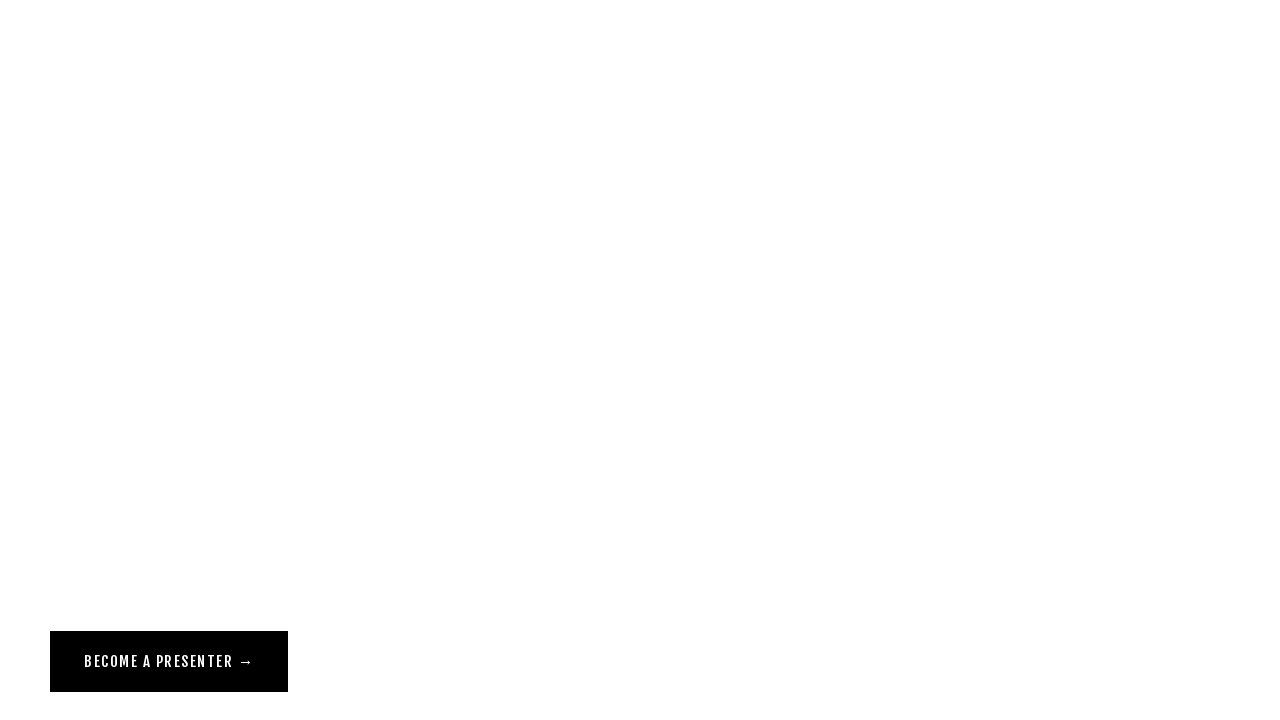

Clicked Leadership link in header to navigate to Leadership page at (92, 124) on a[href="/leadership"][class*=Header]
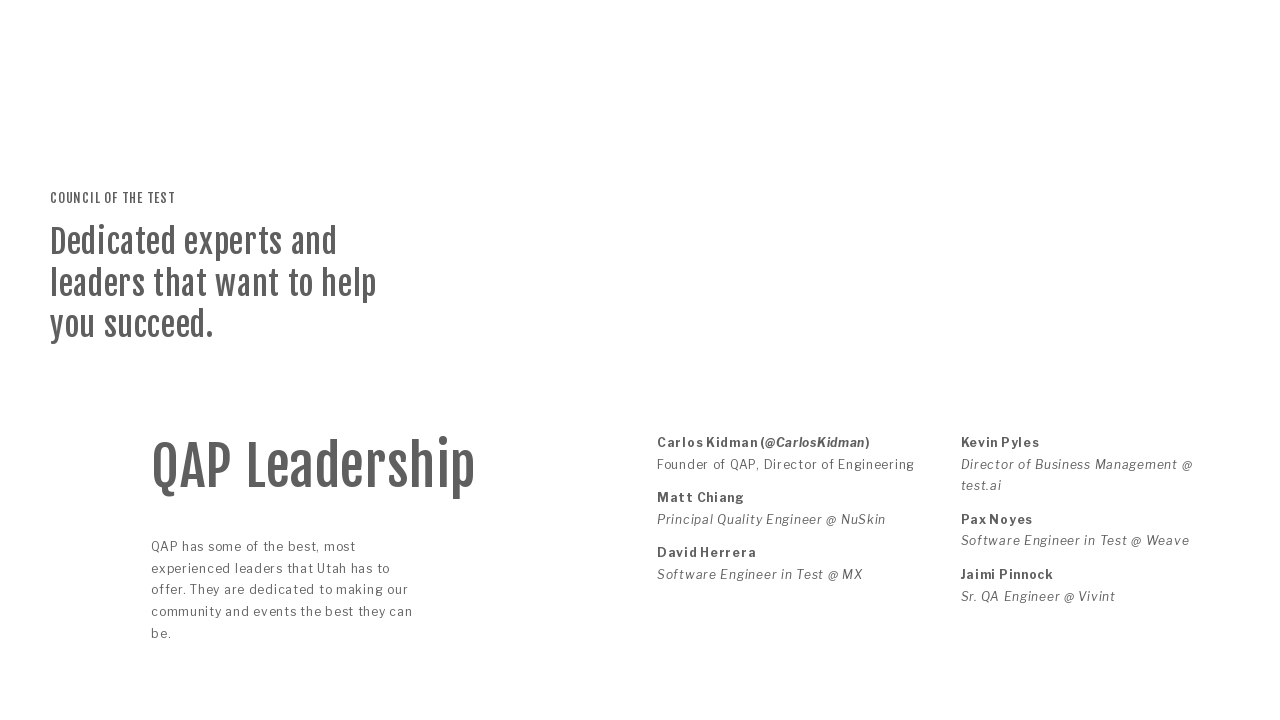

Verified Carlos Kidman text is present on Leadership page
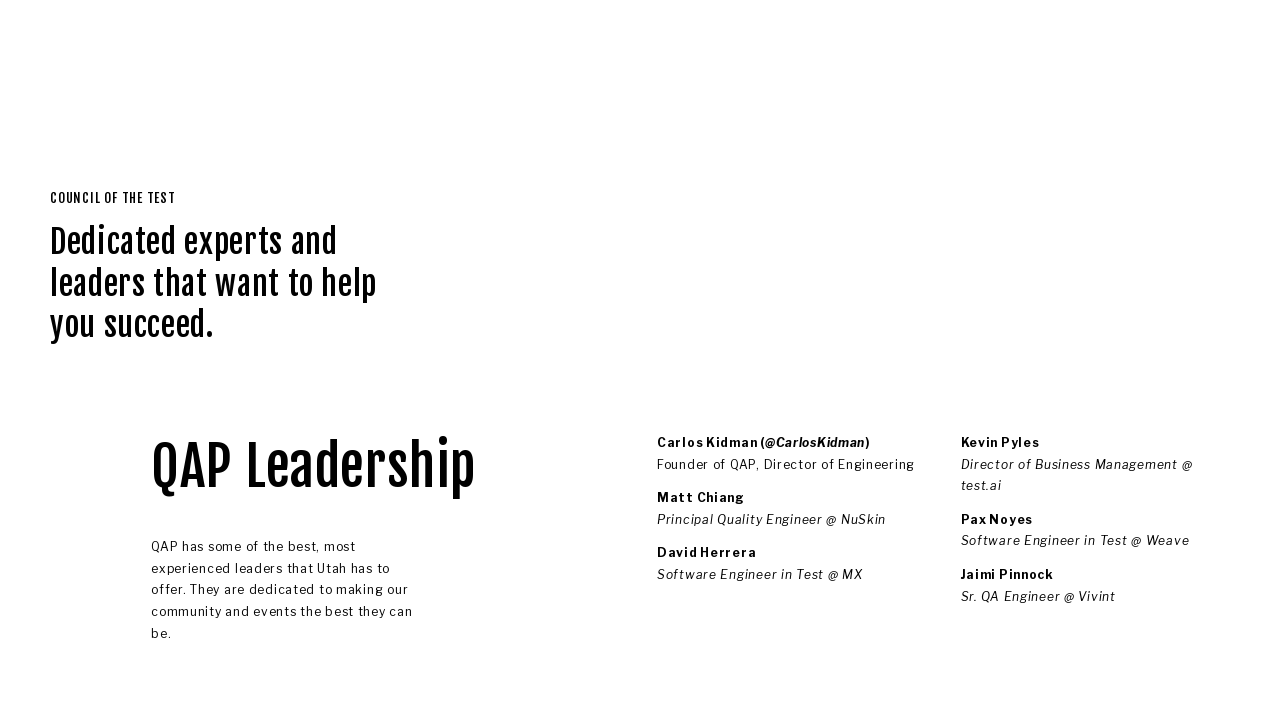

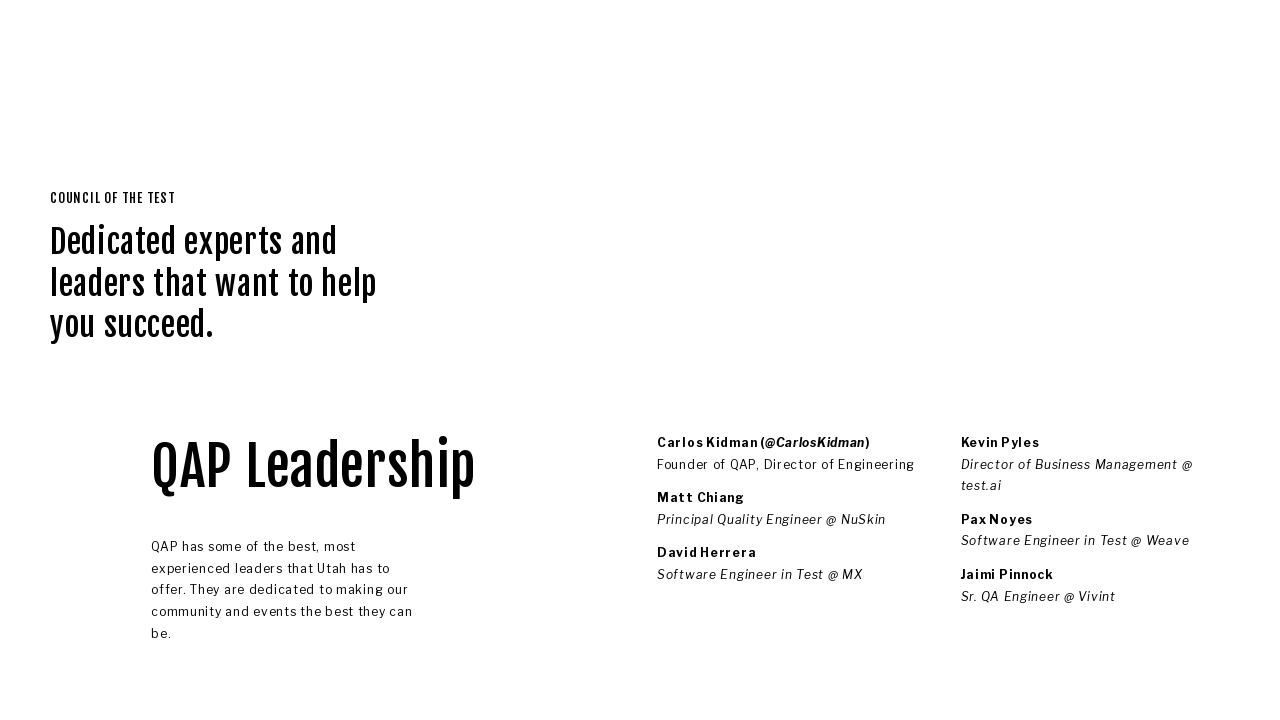